Tests keyboard input by typing text and using keyboard shortcuts like Ctrl+A

Starting URL: https://the-internet.herokuapp.com/key_presses

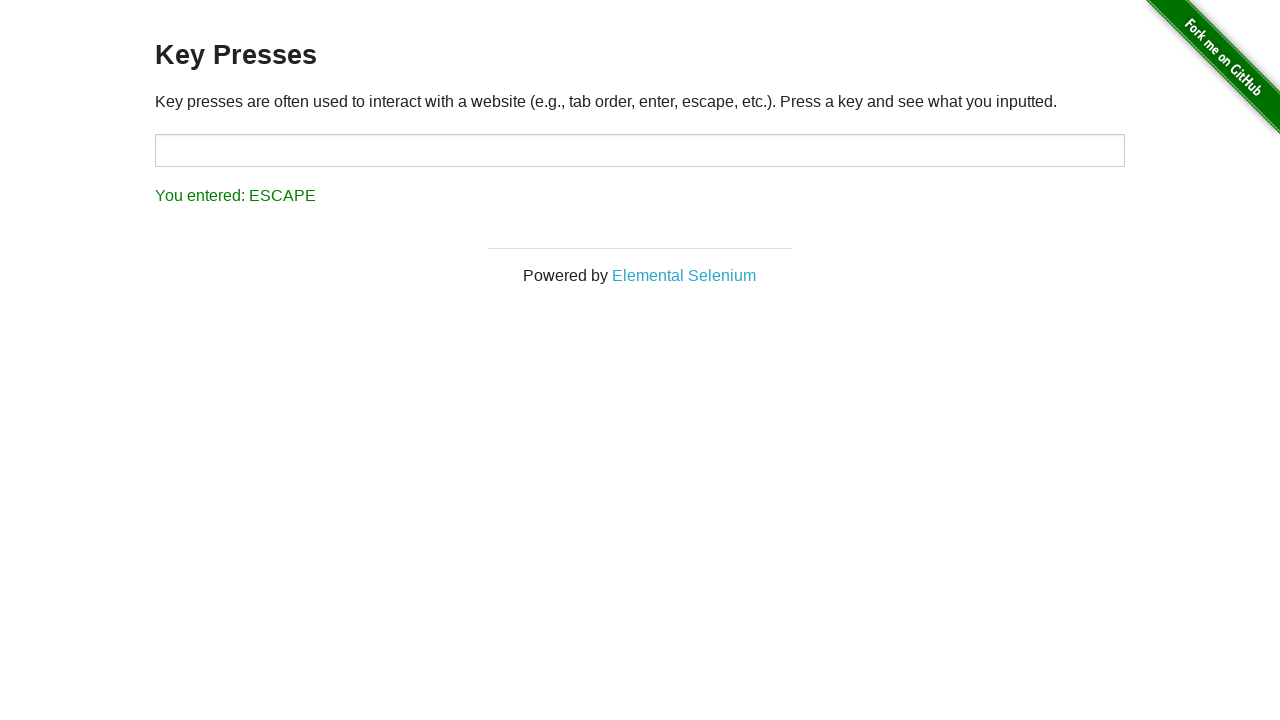

Typed 'Alpha' into the target input field on #target
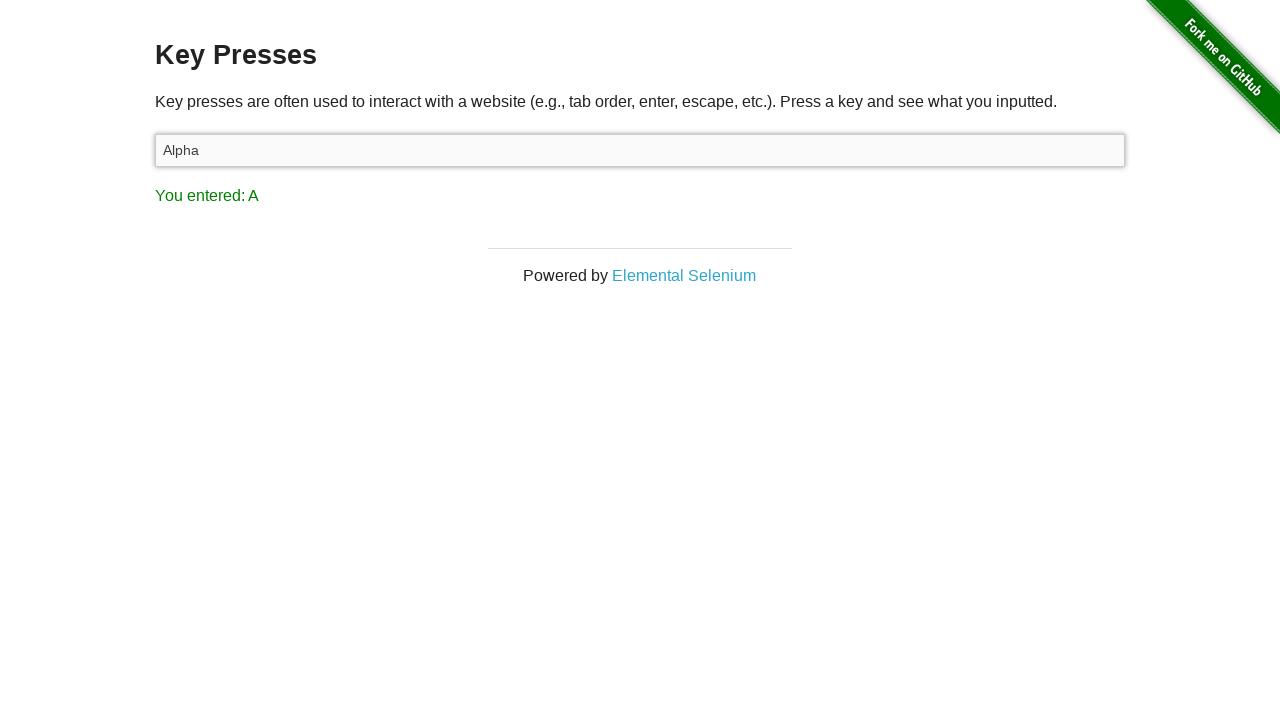

Pressed Ctrl+A to select all text in target input on #target
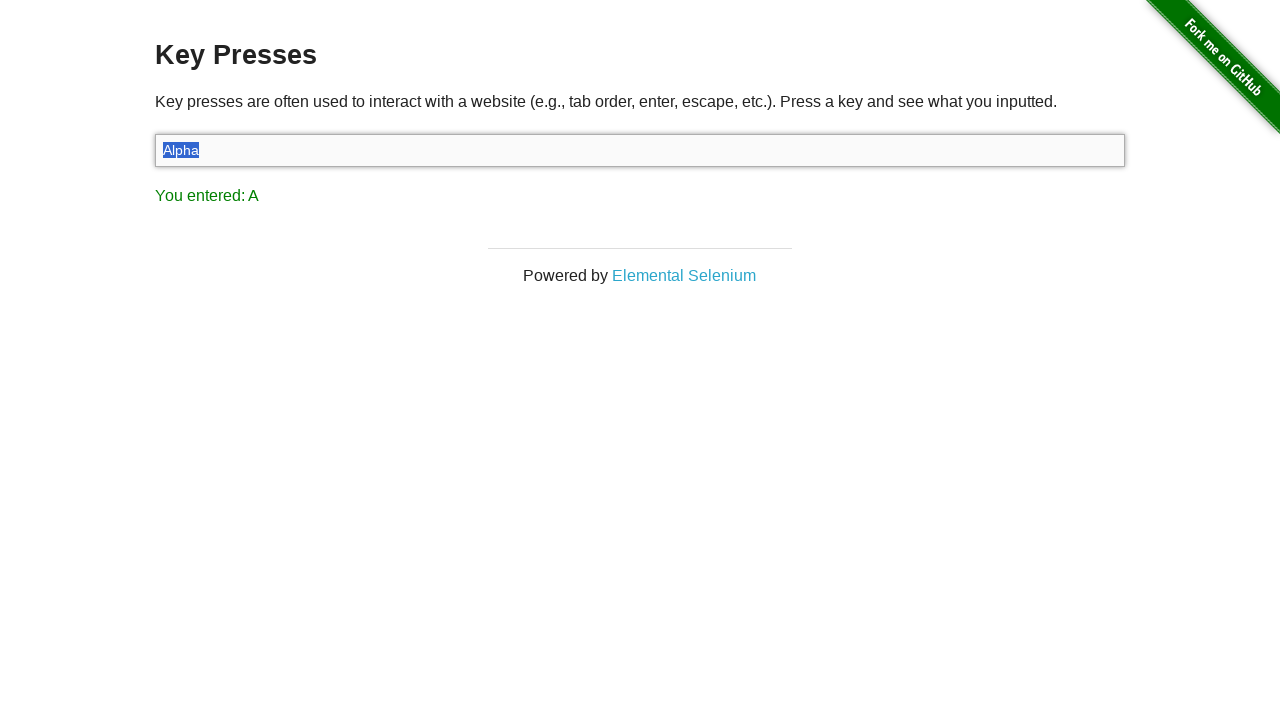

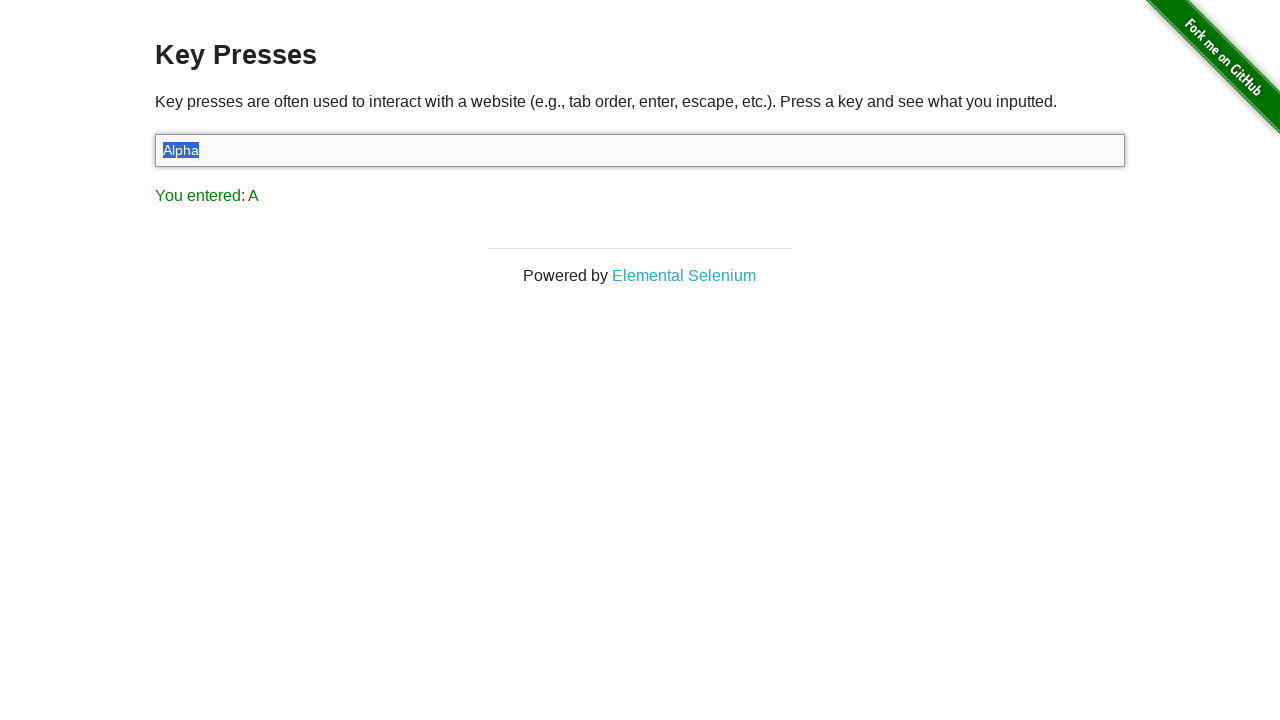